Tests the jQuery UI selectable widget by clicking on an item and verifying that it becomes selected through background color change

Starting URL: https://jqueryui.com/demos/

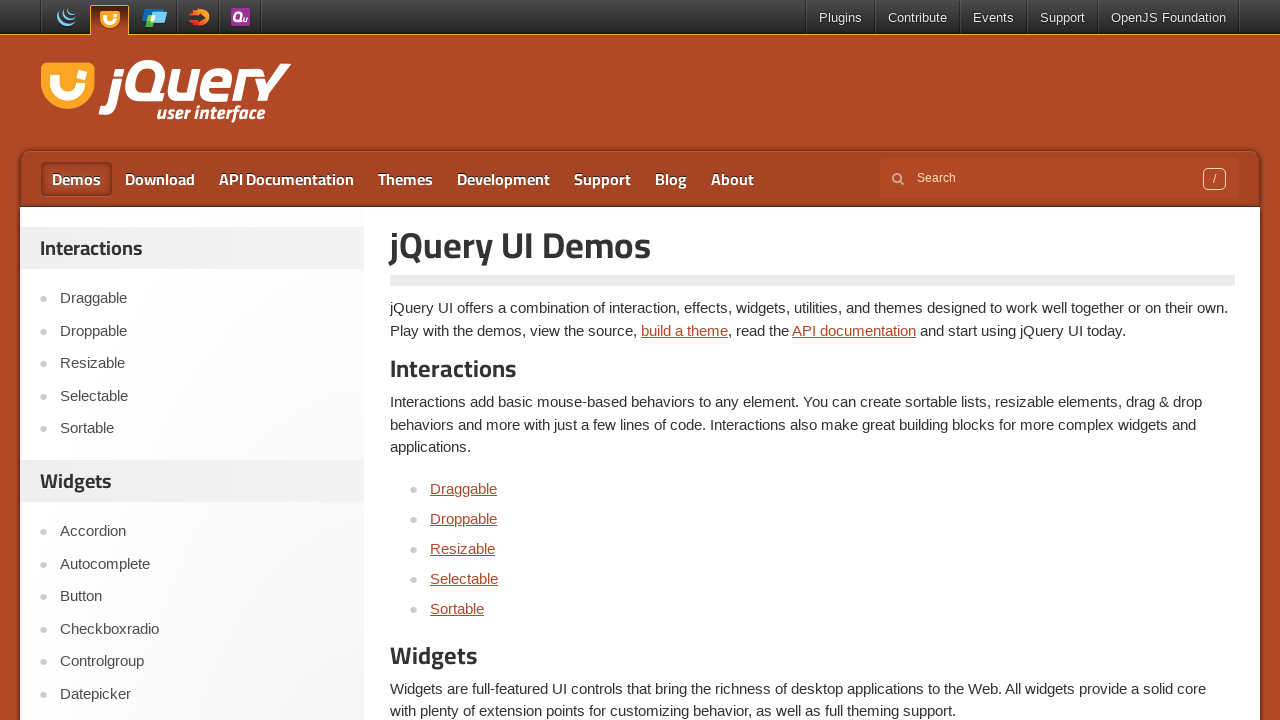

Clicked on Selectable link to navigate to the demo at (464, 578) on a:text('Selectable')
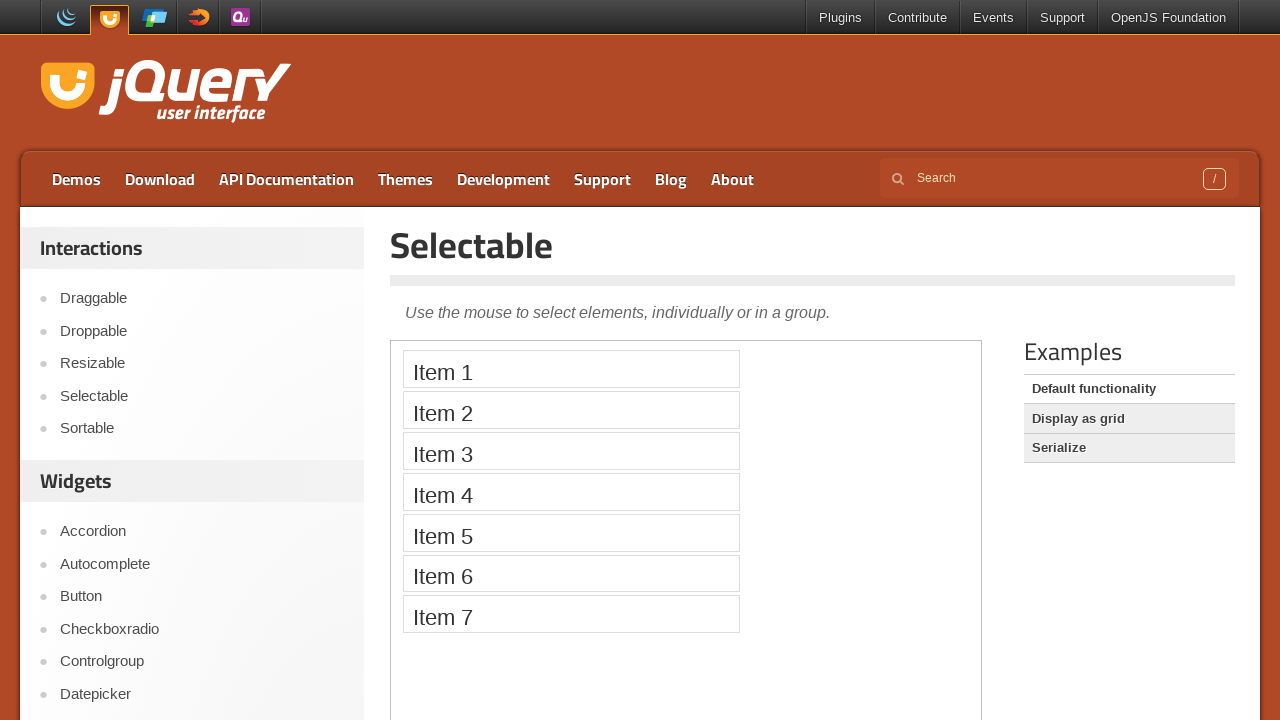

Located the demo iframe
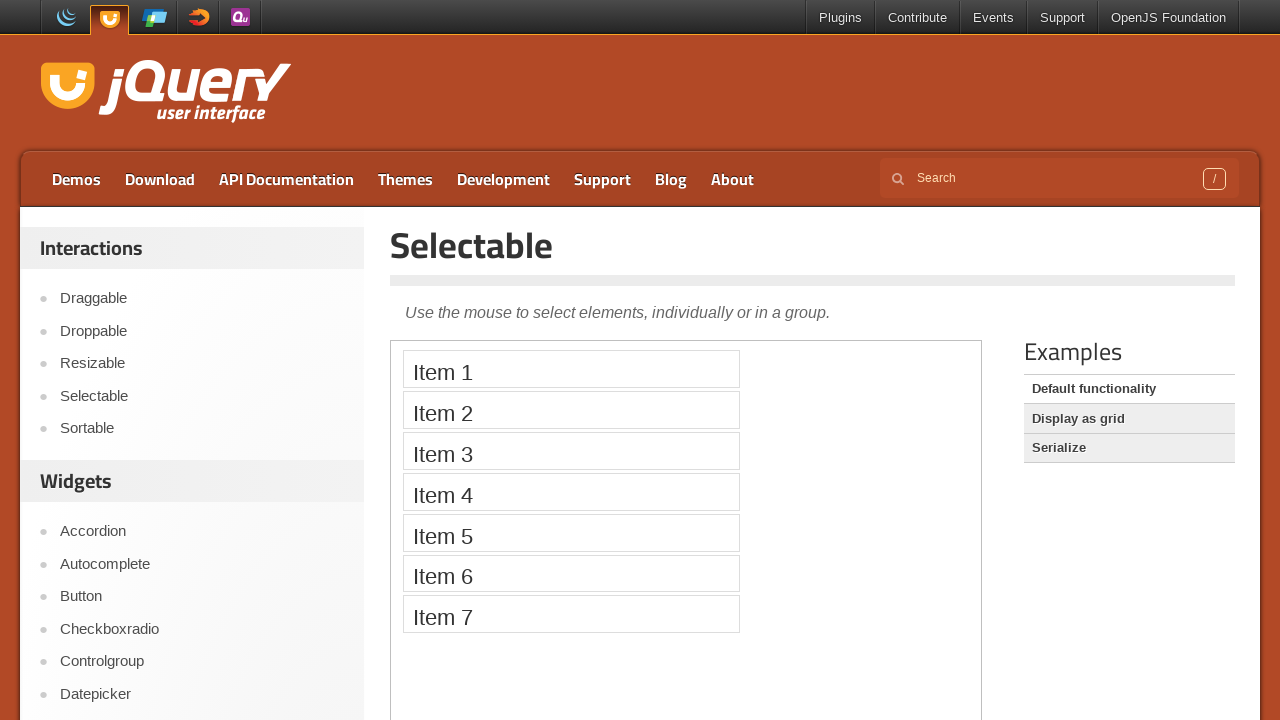

Located the 5th item in the selectable list
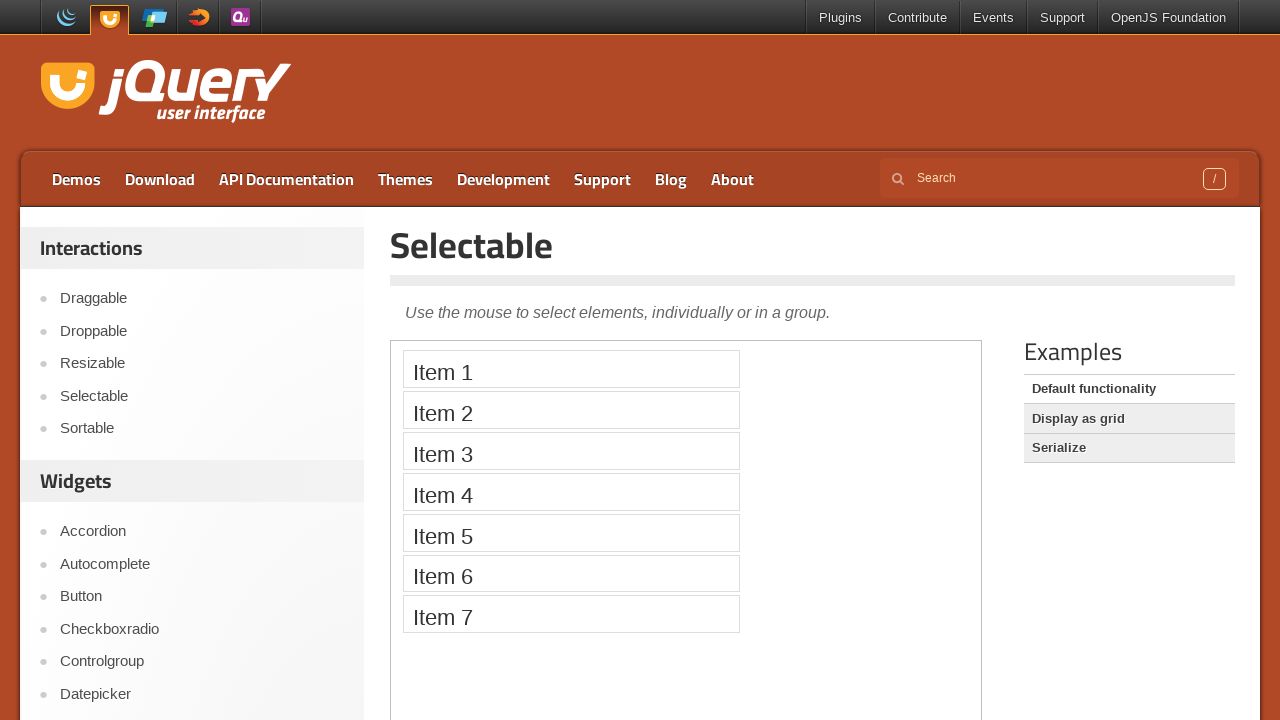

Retrieved background color before selection: rgb(255, 255, 255)
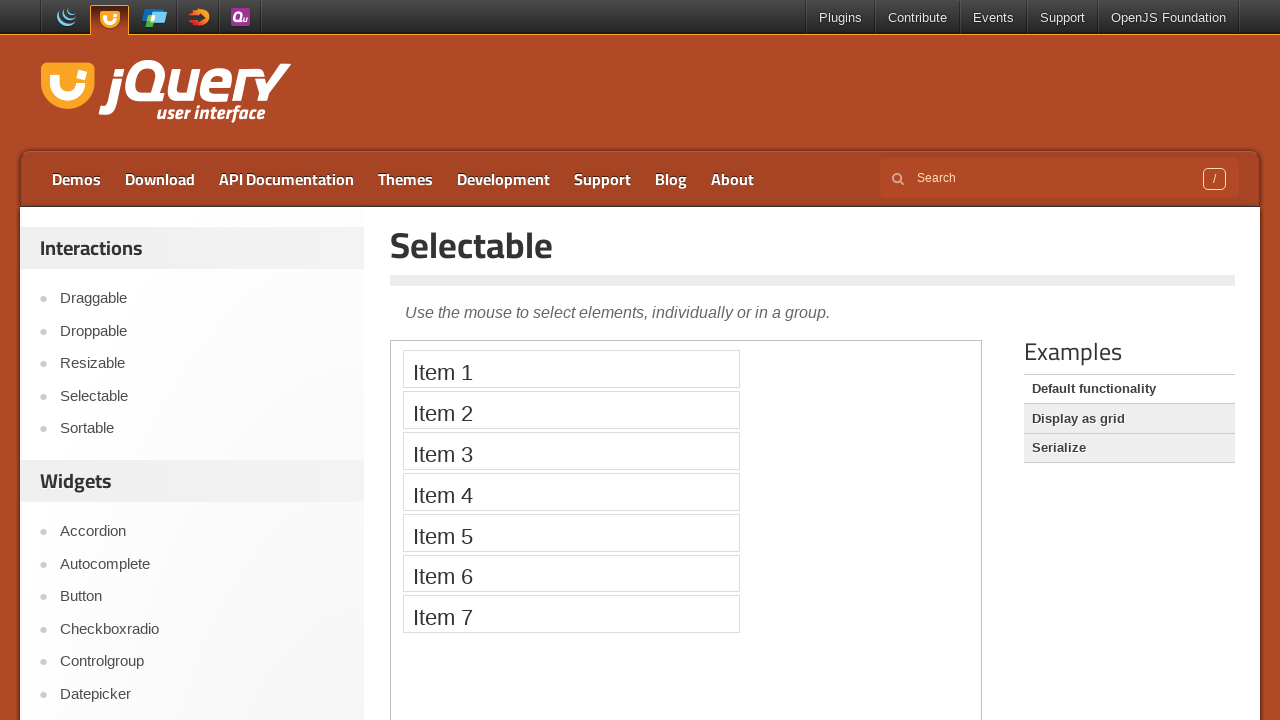

Clicked on the 5th item to select it at (571, 532) on iframe.demo-frame >> internal:control=enter-frame >> #selectable > li:nth-child(
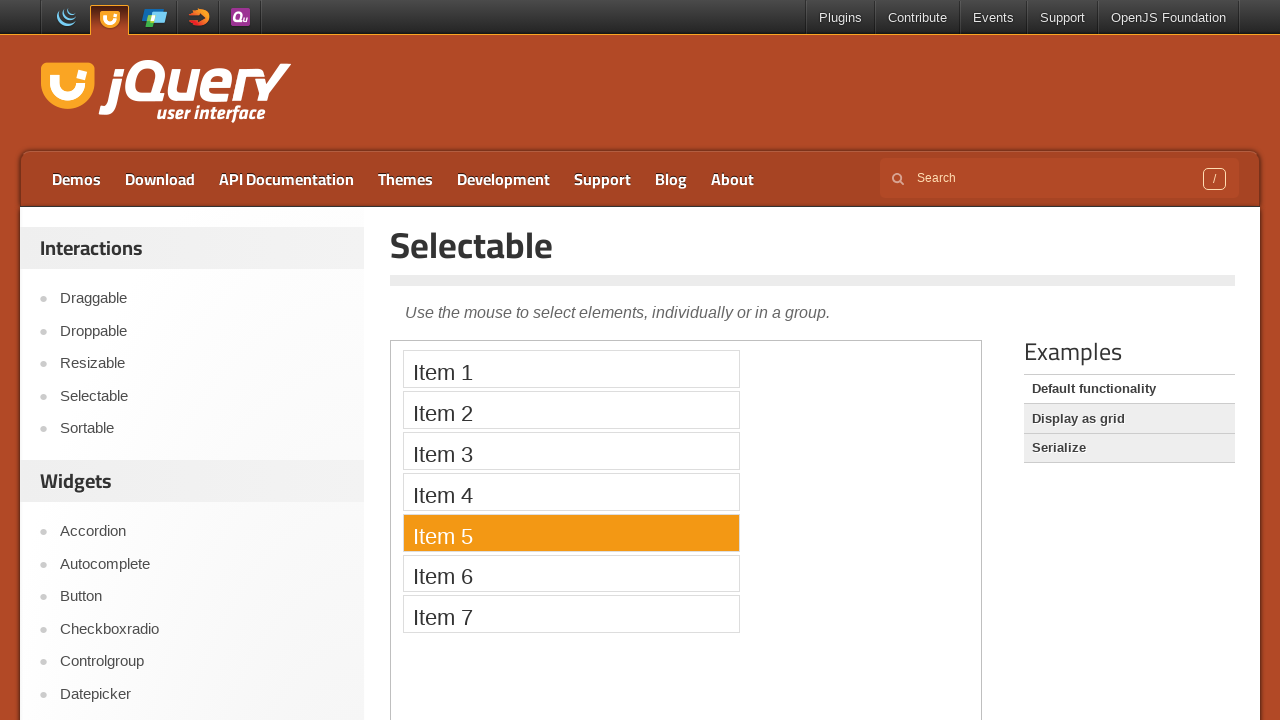

Retrieved background color after selection: rgb(243, 152, 20)
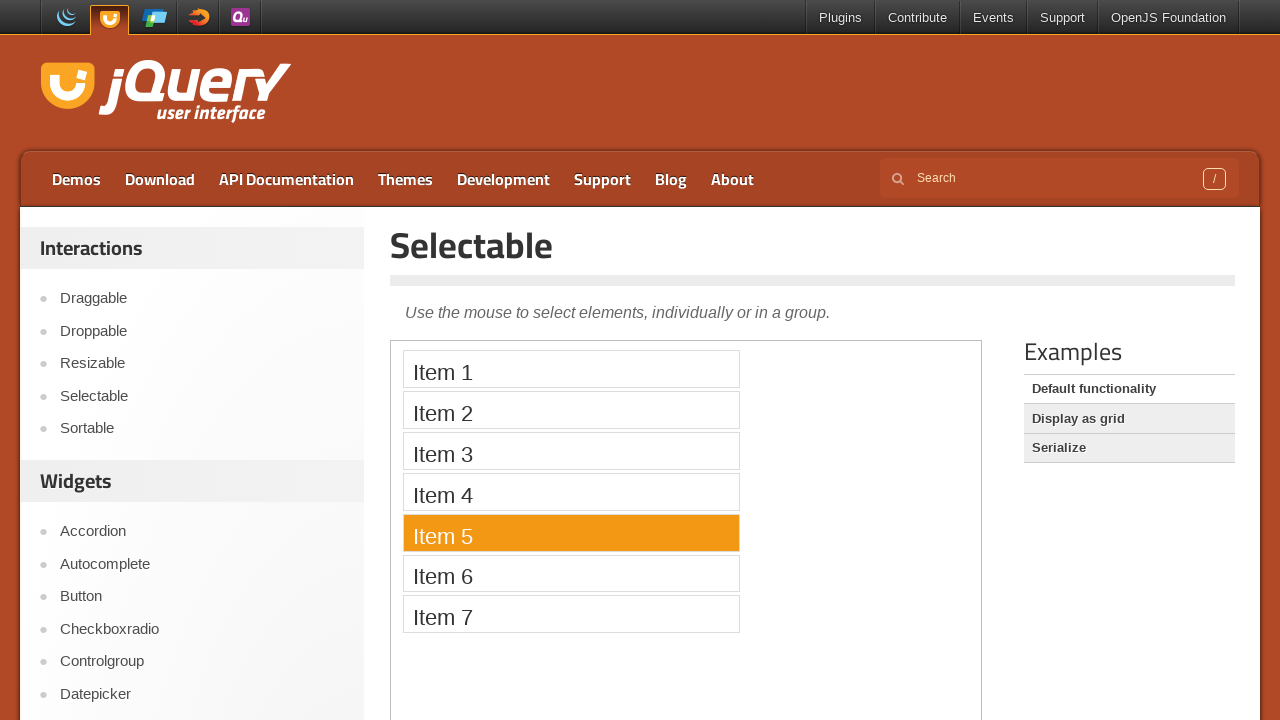

Verified that item was selected by confirming background color changed
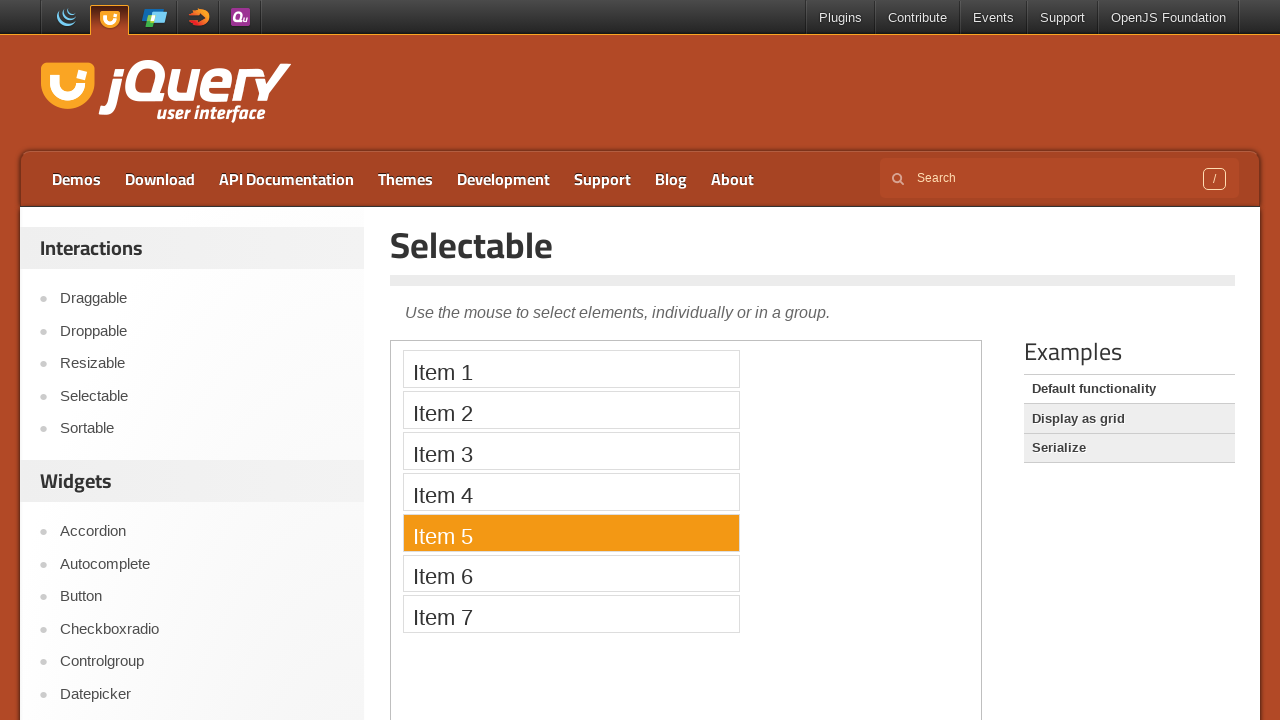

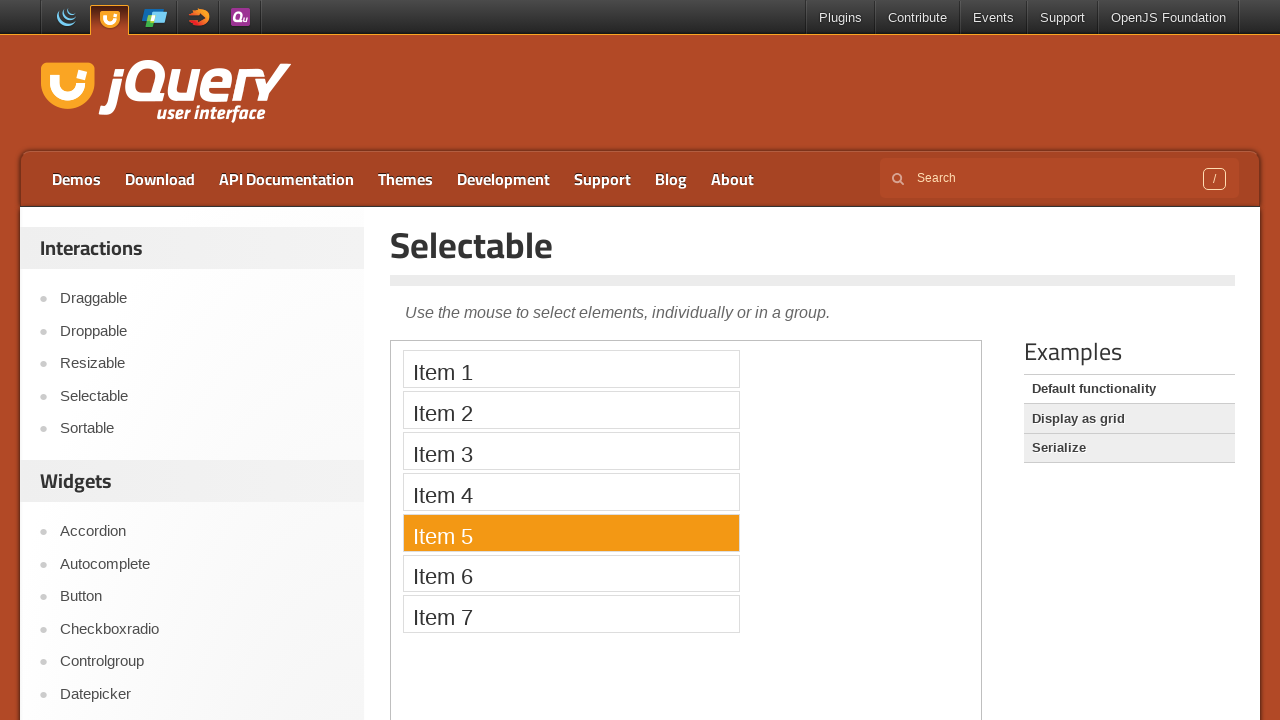